Tests a simple form by clicking the submit button on a GitHub Pages hosted form page.

Starting URL: http://suninjuly.github.io/simple_form_find_task.html

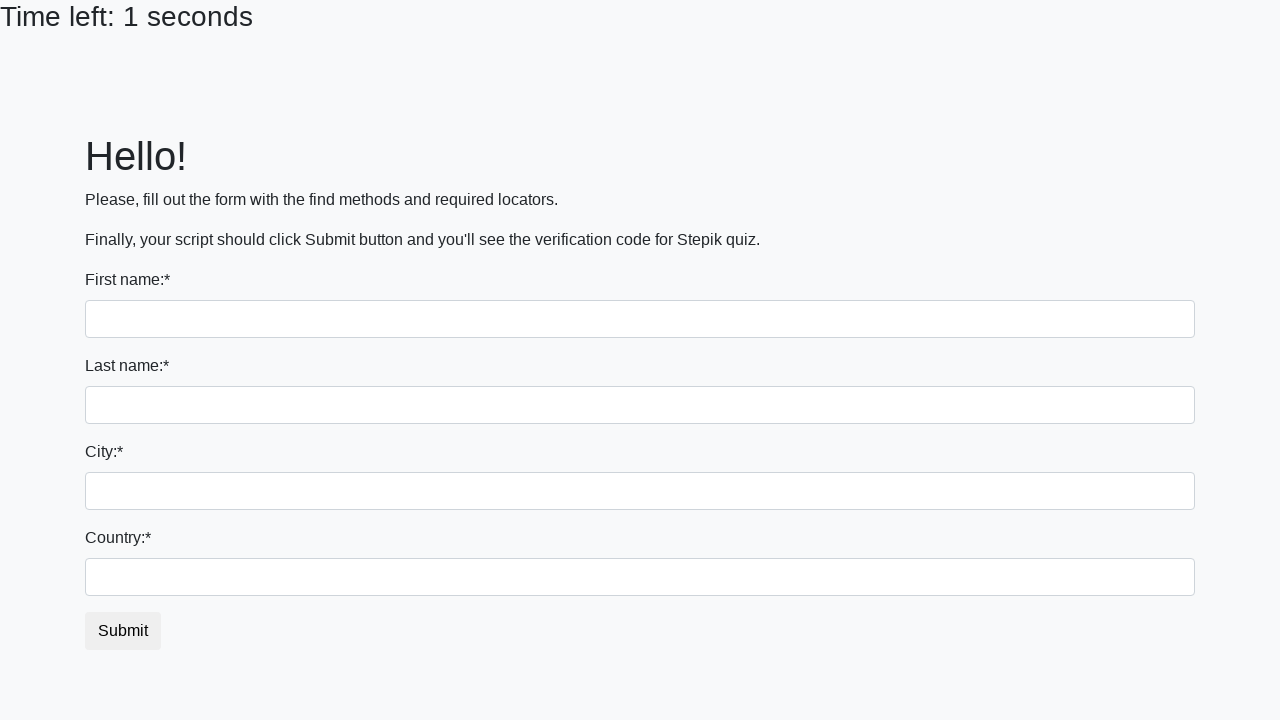

Clicked the submit button on the simple form at (123, 631) on #submit_button
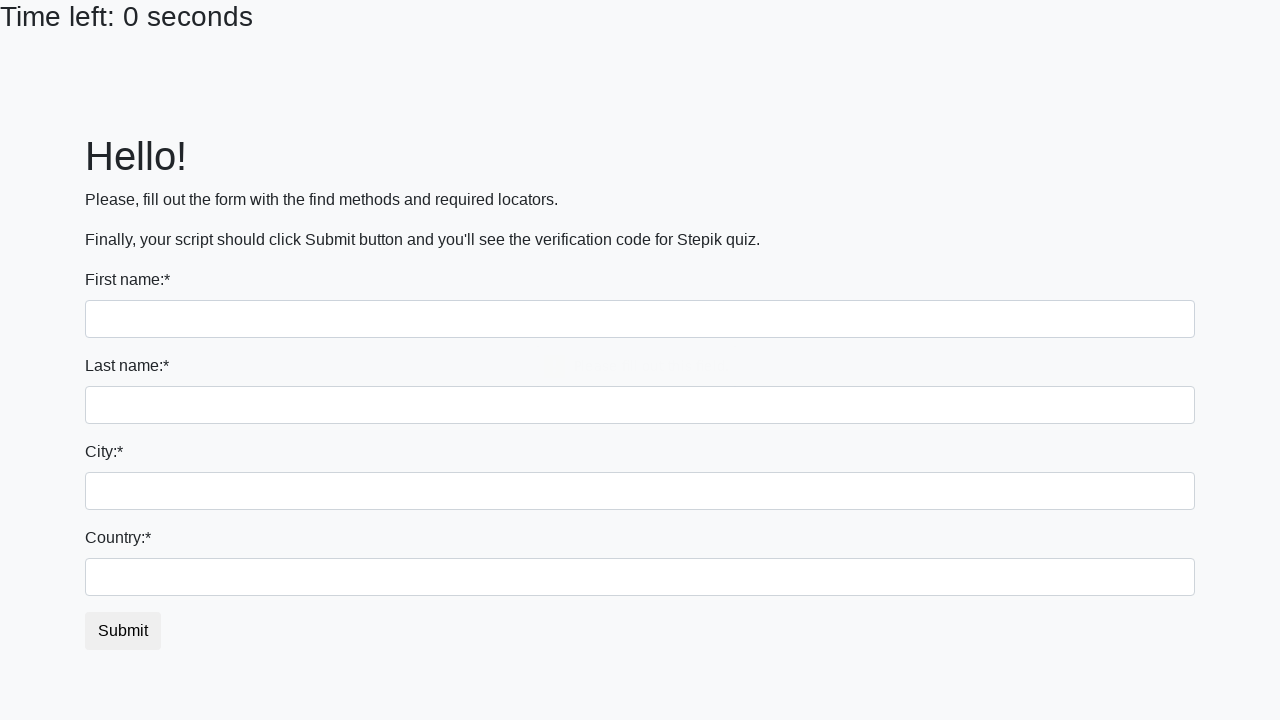

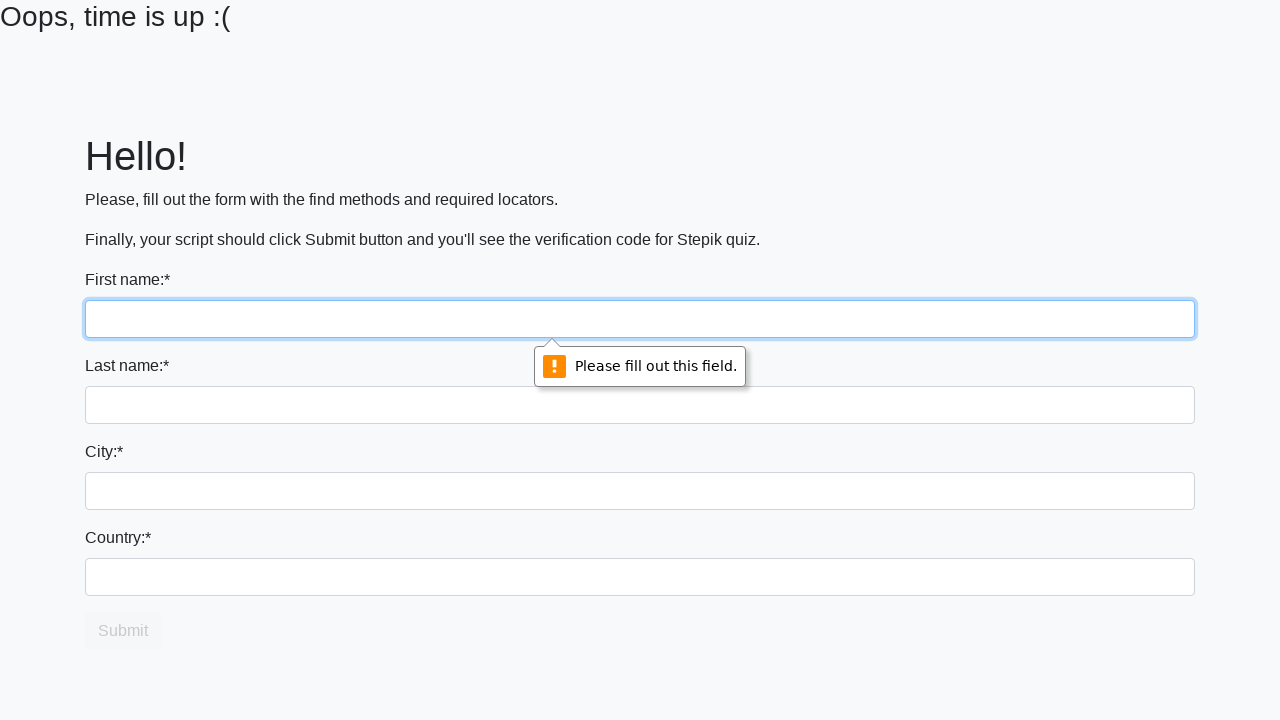